Tests moving mouse by relative offset from current position

Starting URL: https://www.selenium.dev/selenium/web/mouse_interaction.html

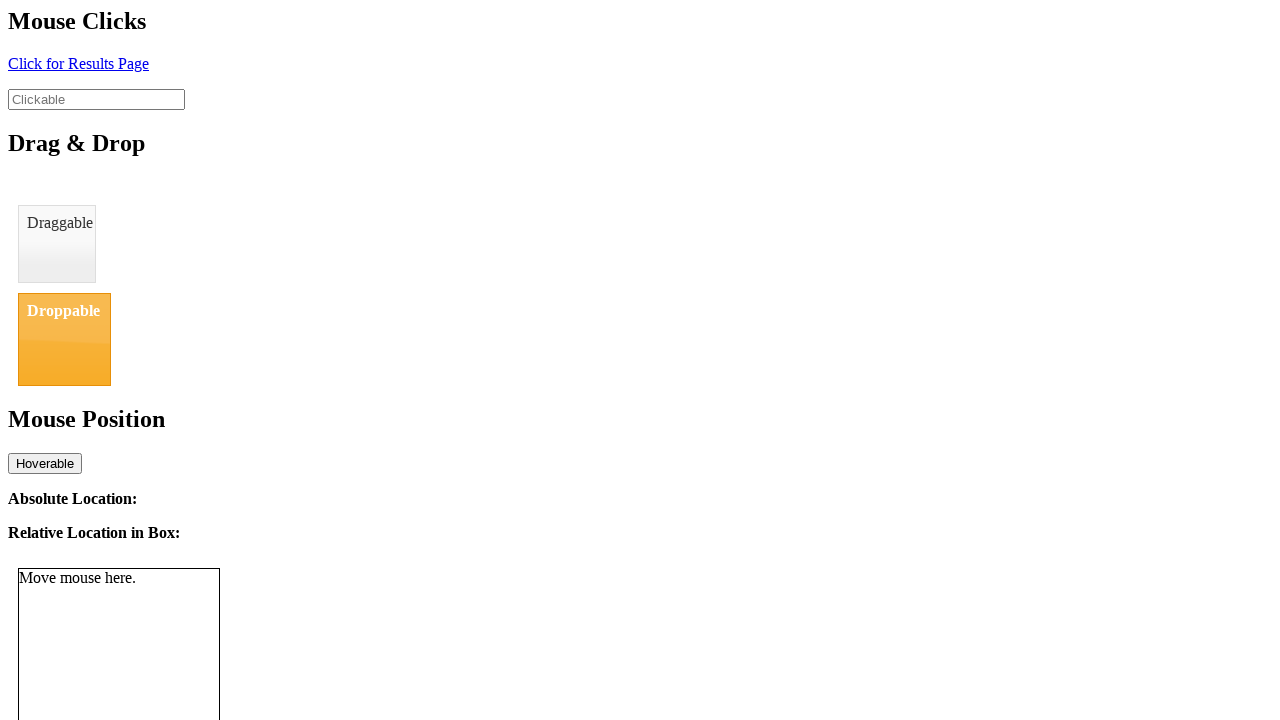

Moved mouse to initial position (10, 12) at (10, 12)
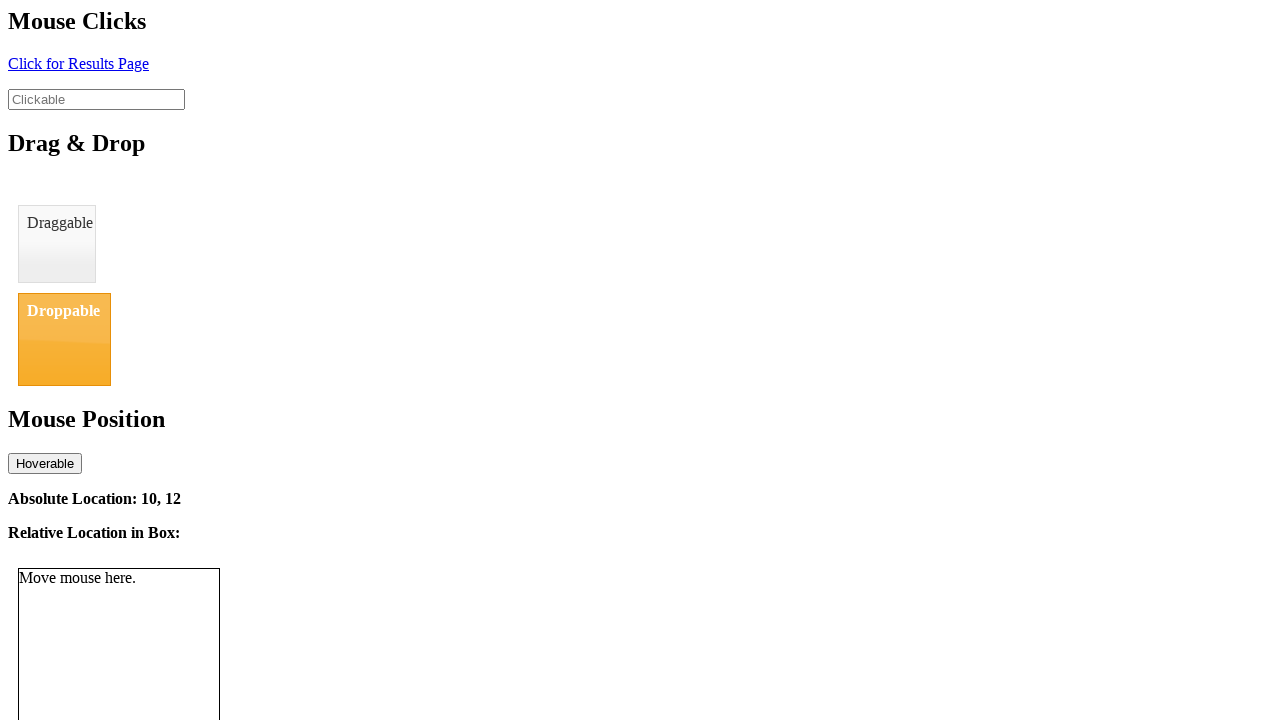

Moved mouse by relative offset to position (22, 27) at (22, 27)
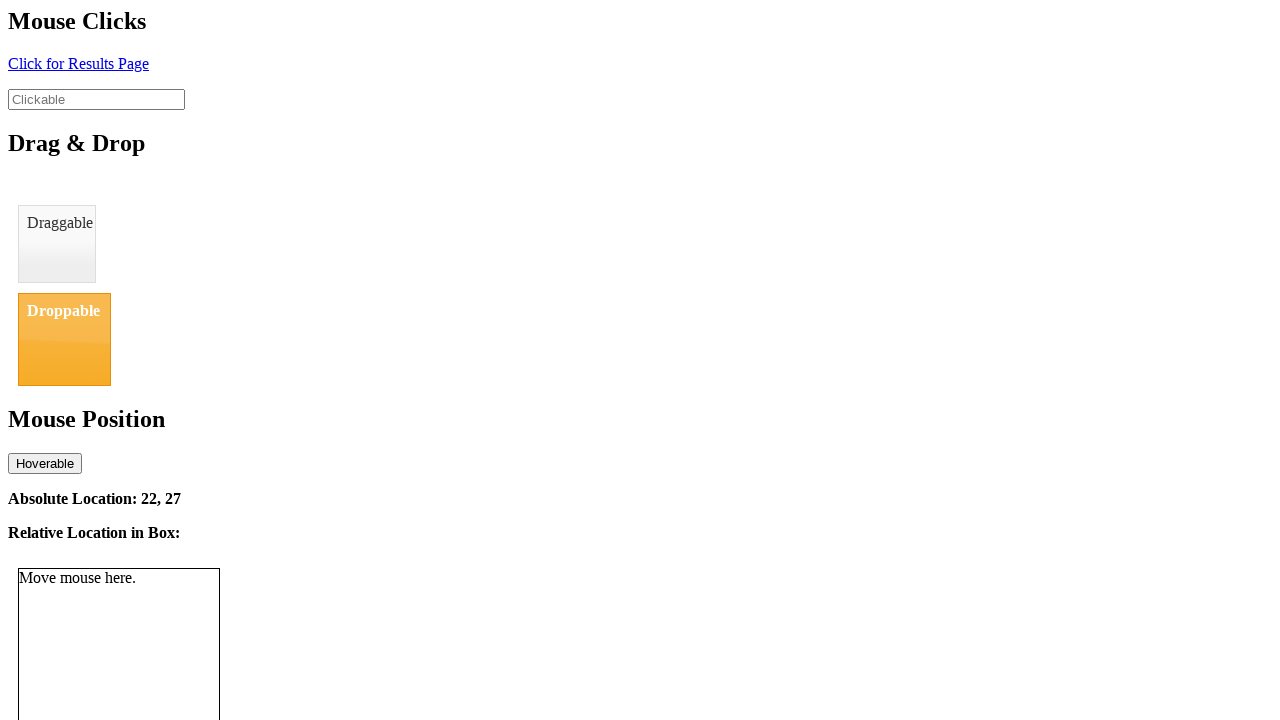

Verified absolute location element is present
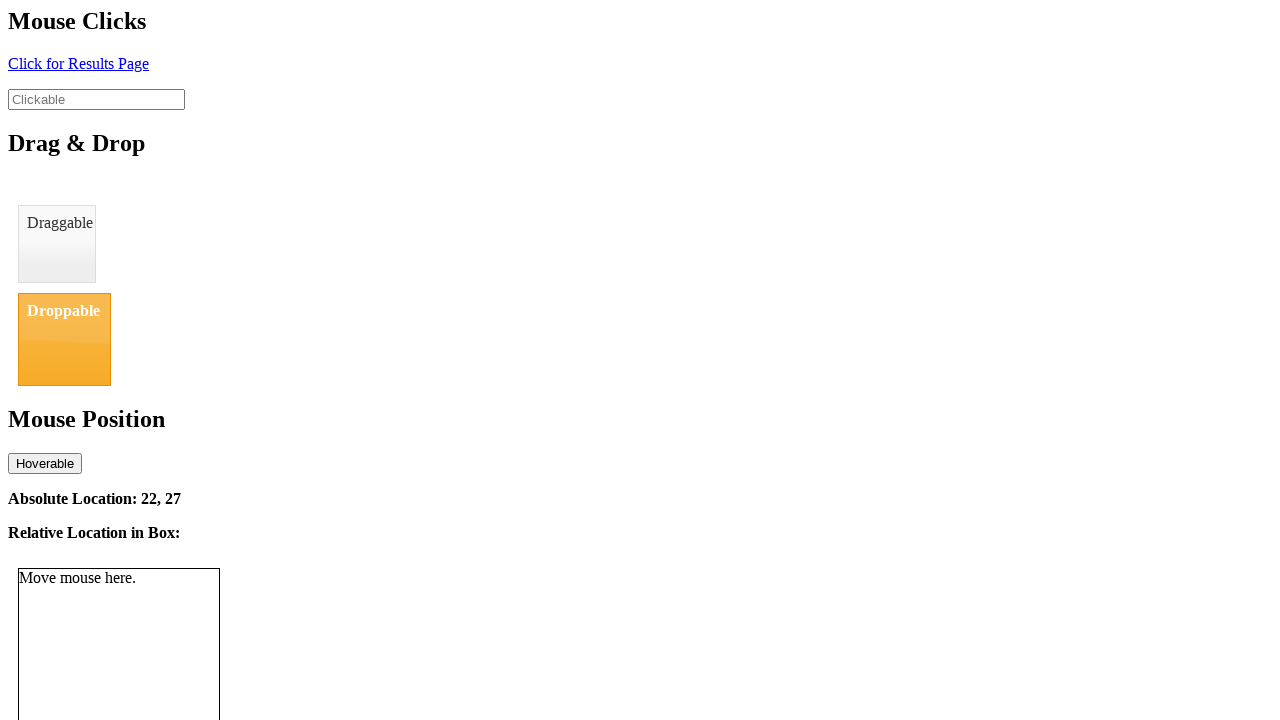

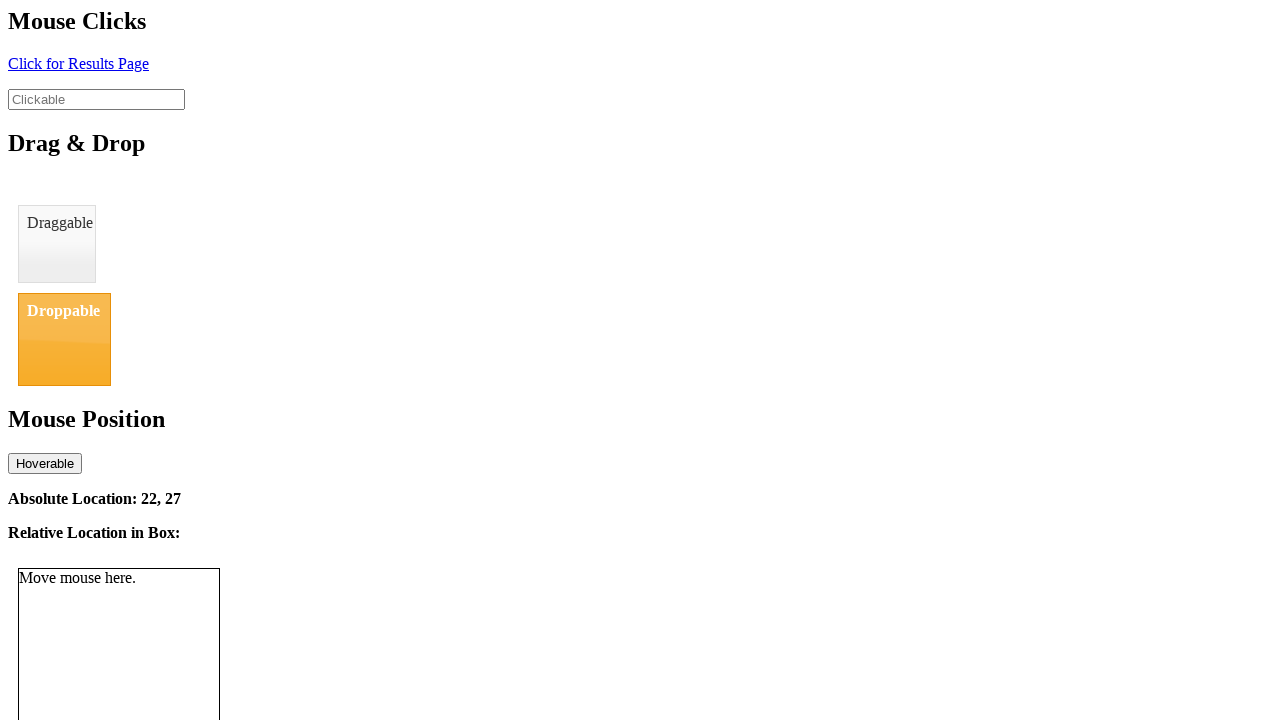